Simple navigation test that opens the Sina homepage to verify the page loads successfully

Starting URL: https://www.sina.com.cn

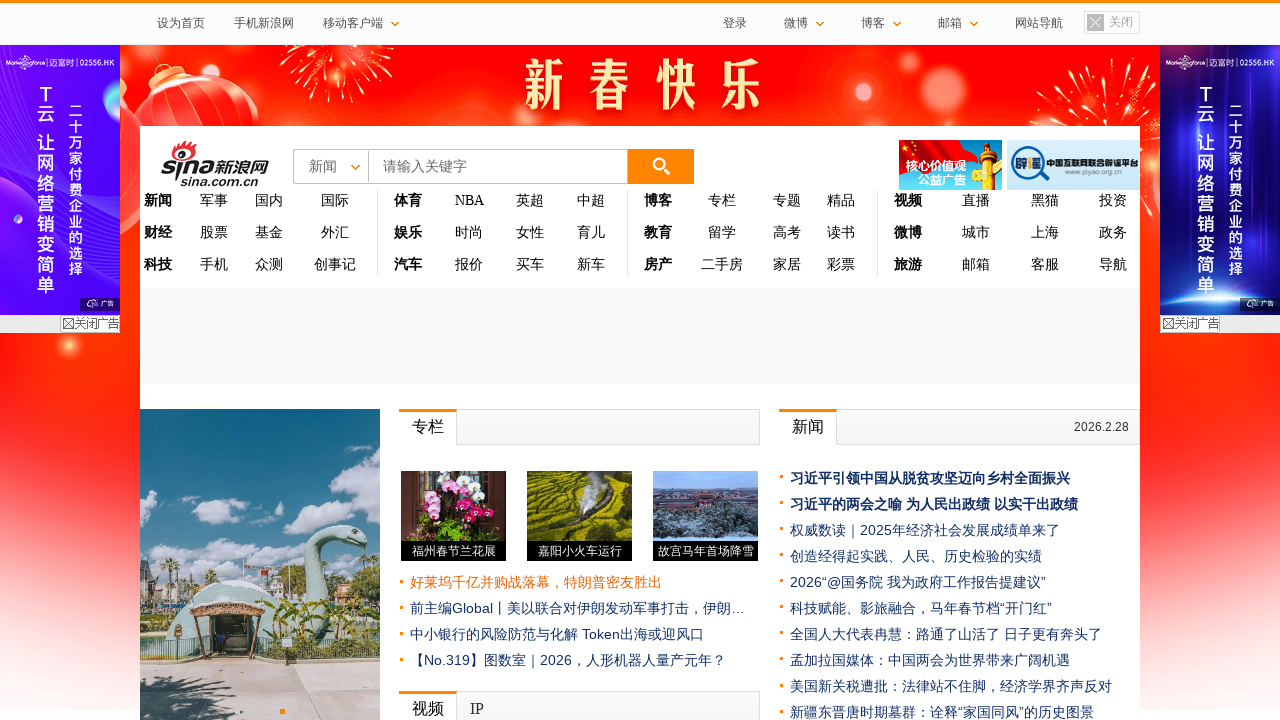

Waited for Sina homepage to fully load
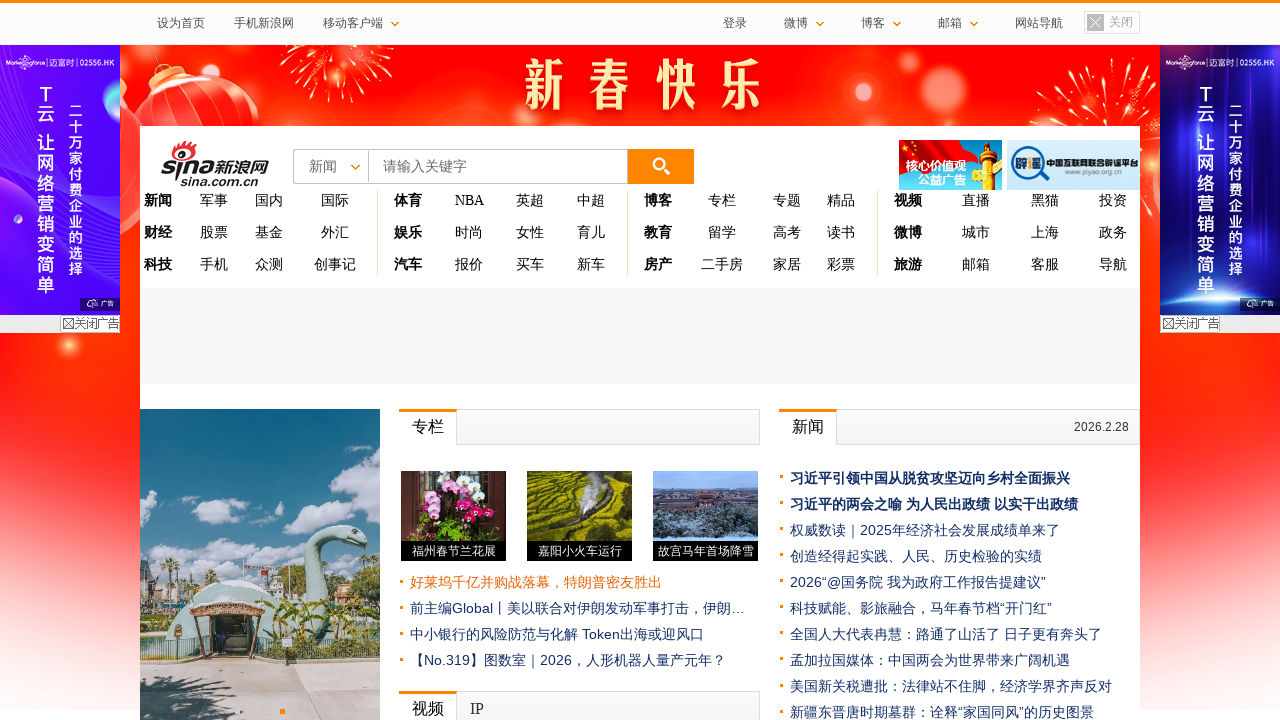

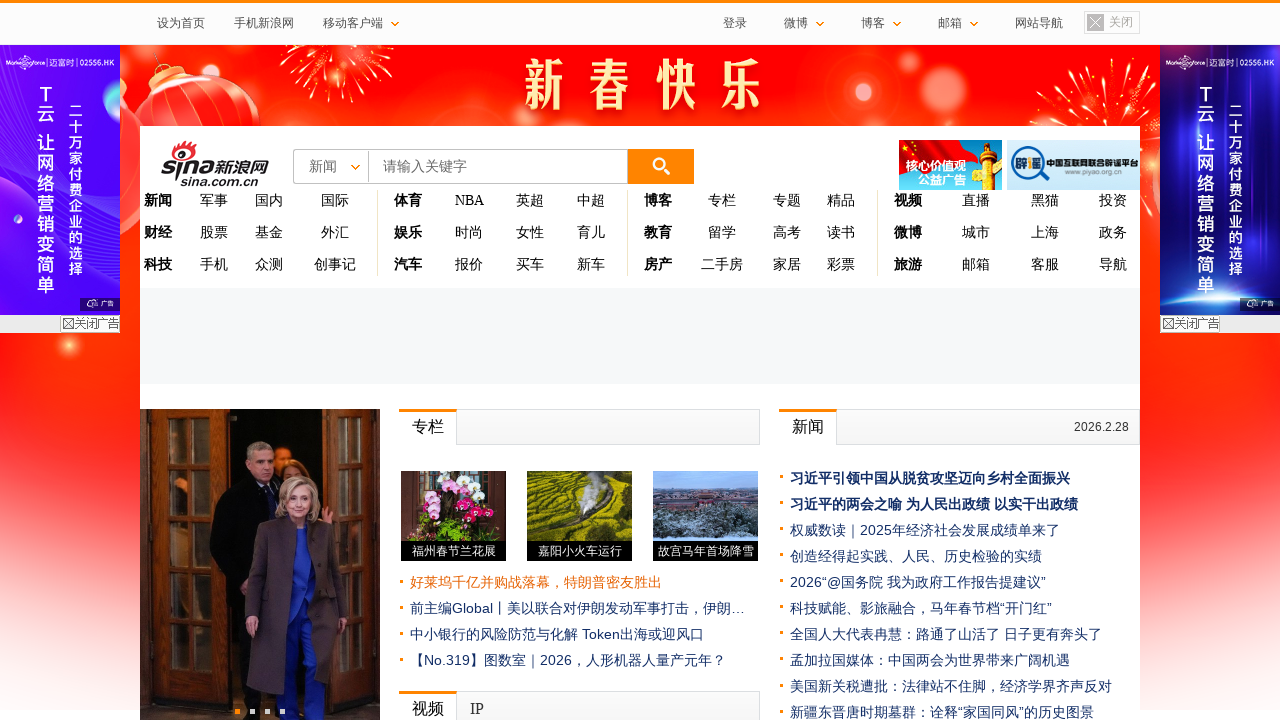